Tests datepicker functionality by directly filling a date value into the input field without using the calendar widget.

Starting URL: https://testautomationpractice.blogspot.com/

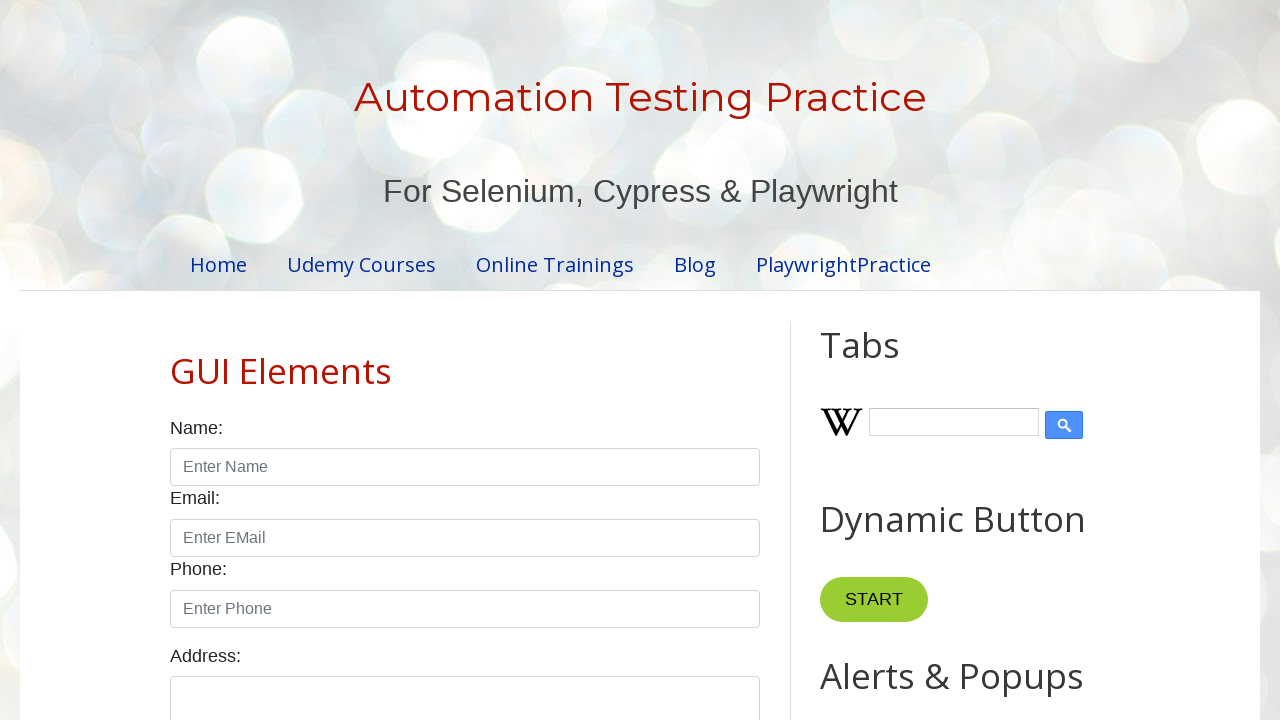

Filled datepicker input field with date '19.07.2025' without using calendar widget on xpath=//input[@id='datepicker']
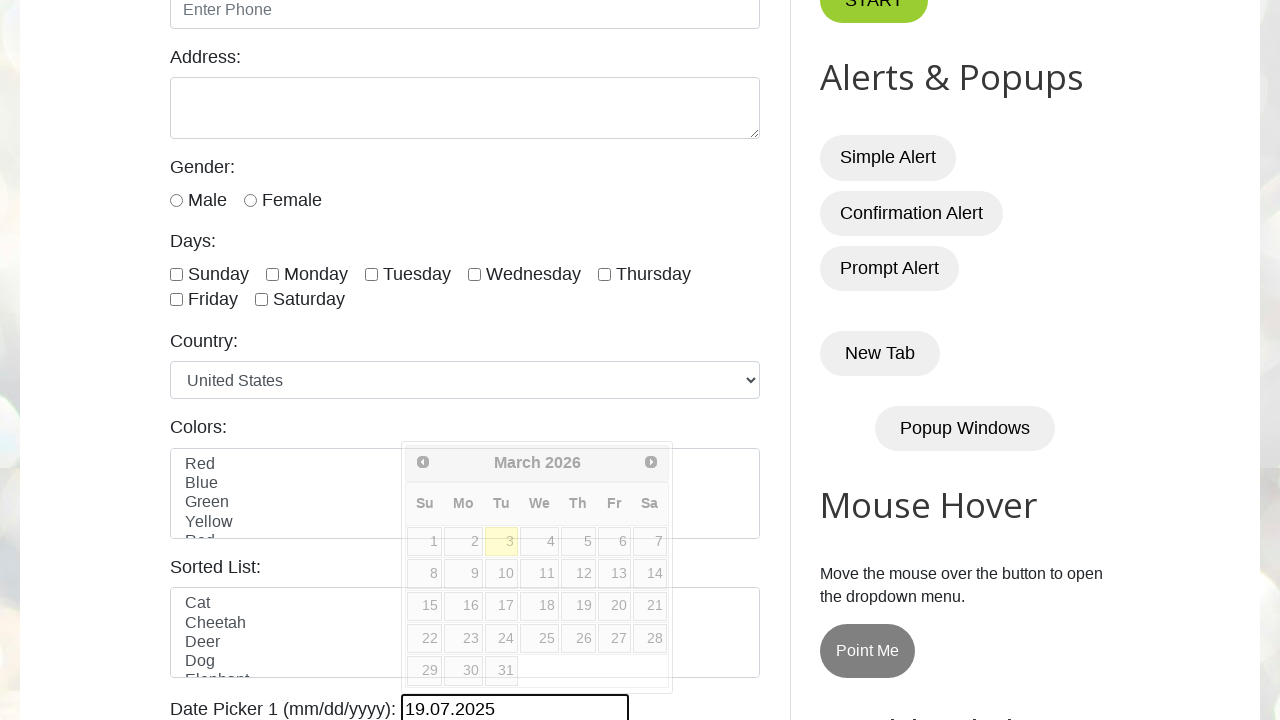

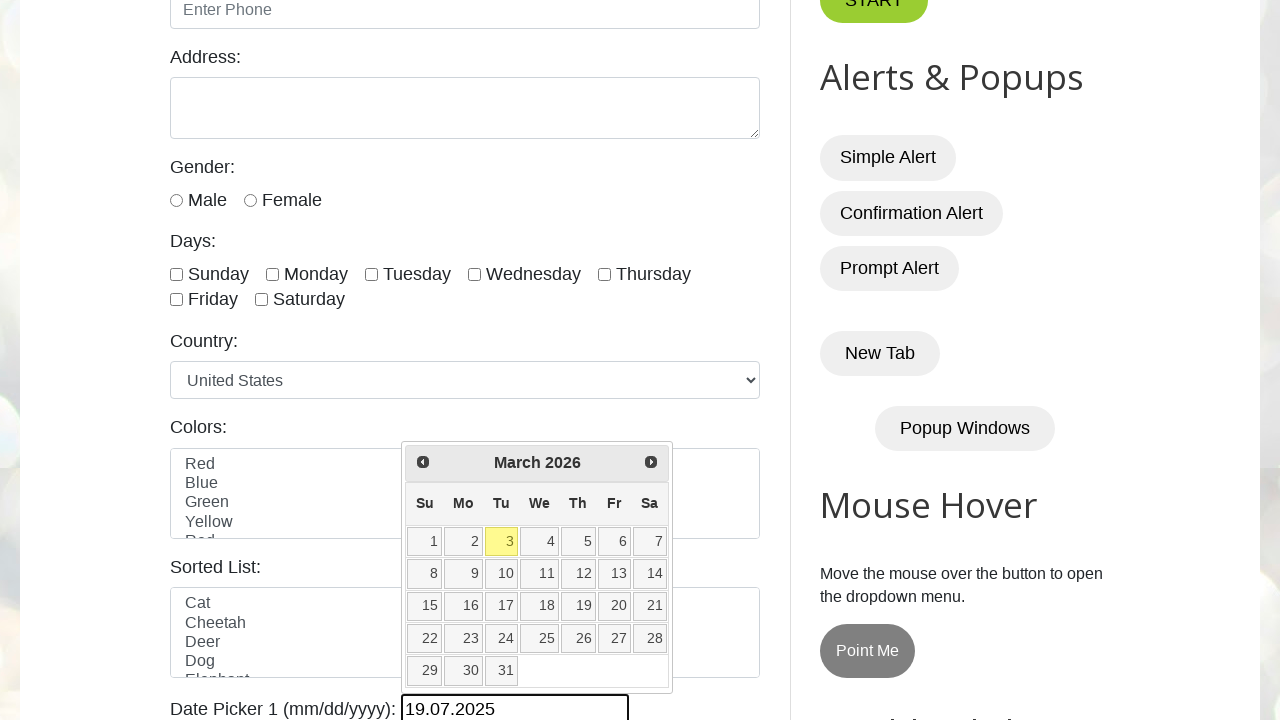